Tests dropdown selection functionality by selecting options using different methods (visible text, index, and value)

Starting URL: https://www.letskodeit.com/practice

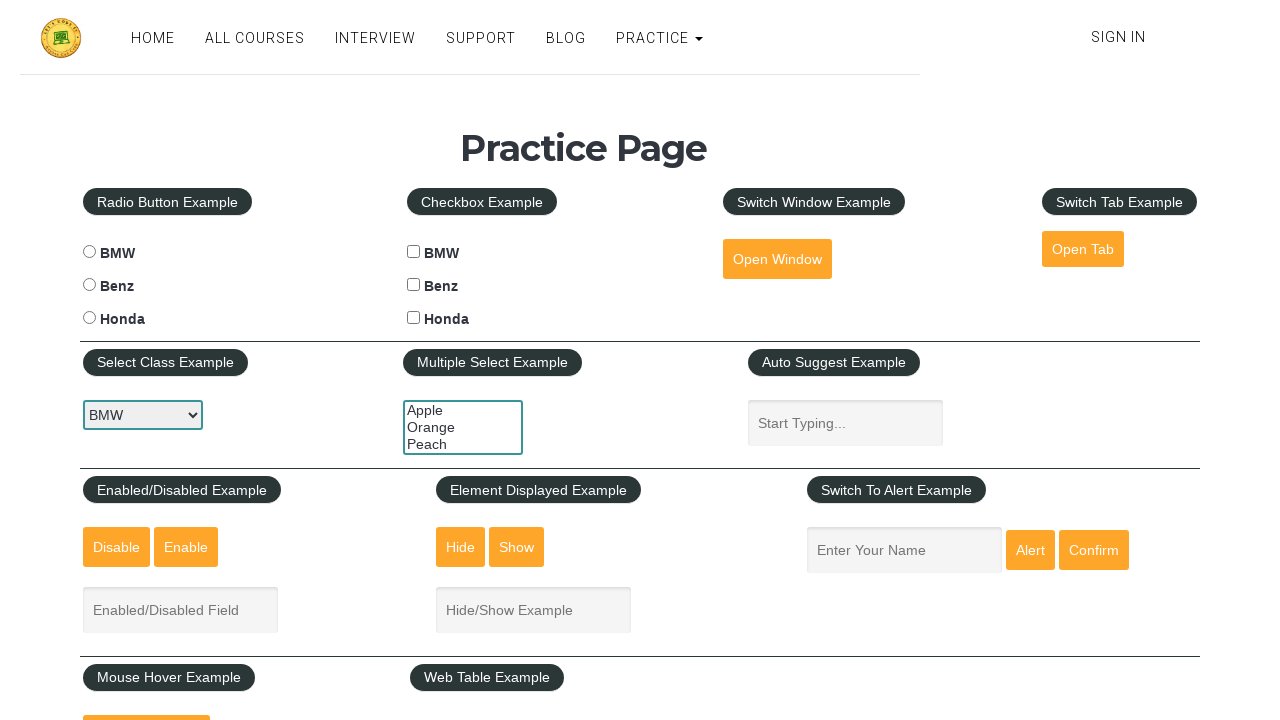

Located dropdown element with id 'carselect'
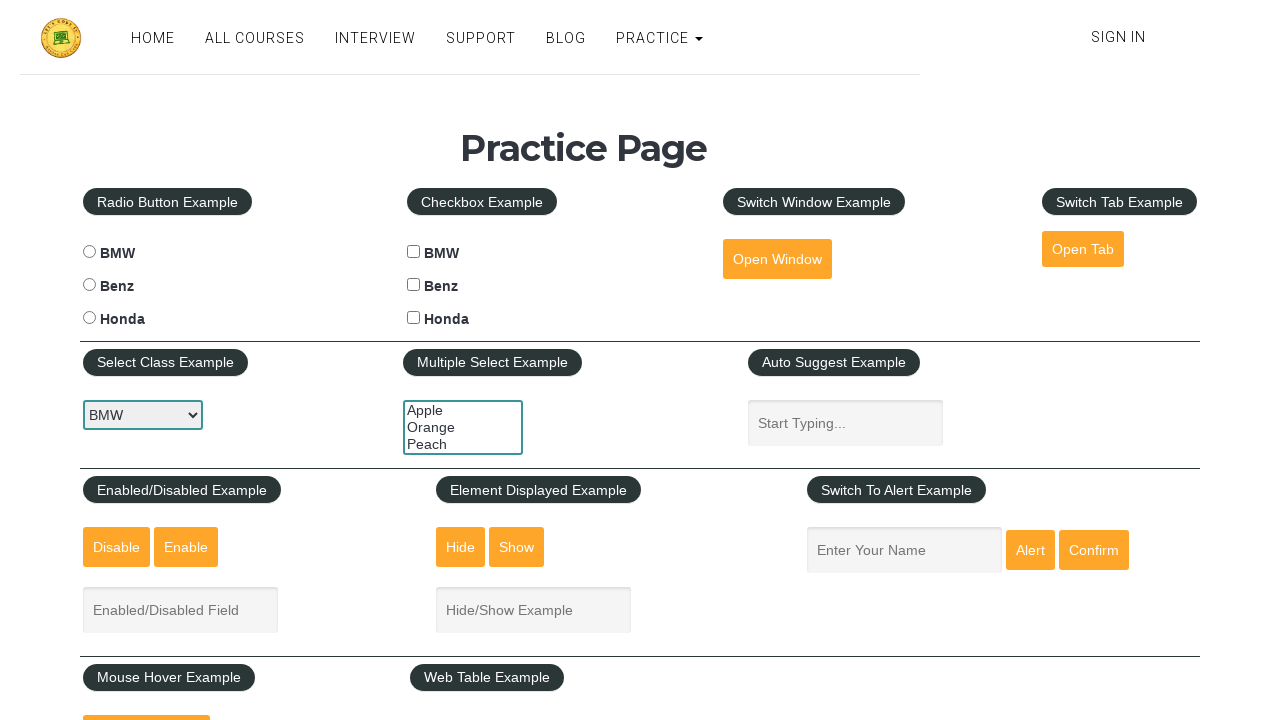

Selected 'Benz' option by visible text on #carselect
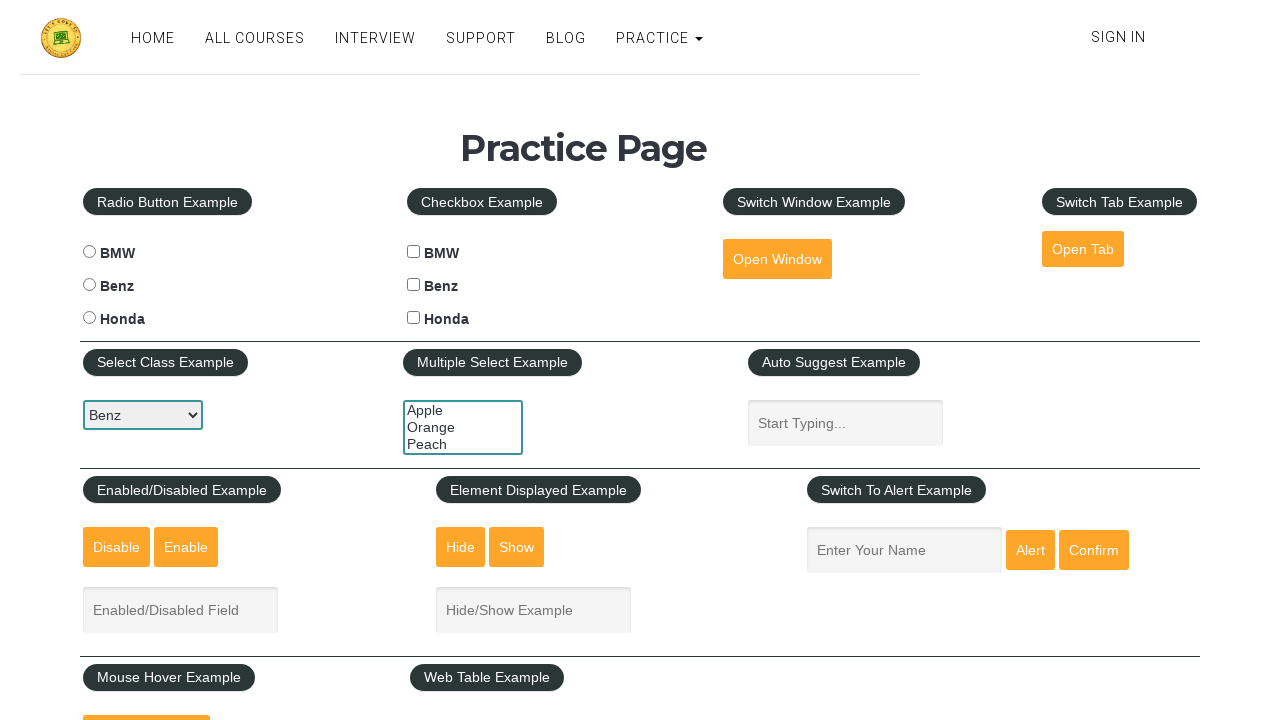

Waited 2000ms to observe Benz selection
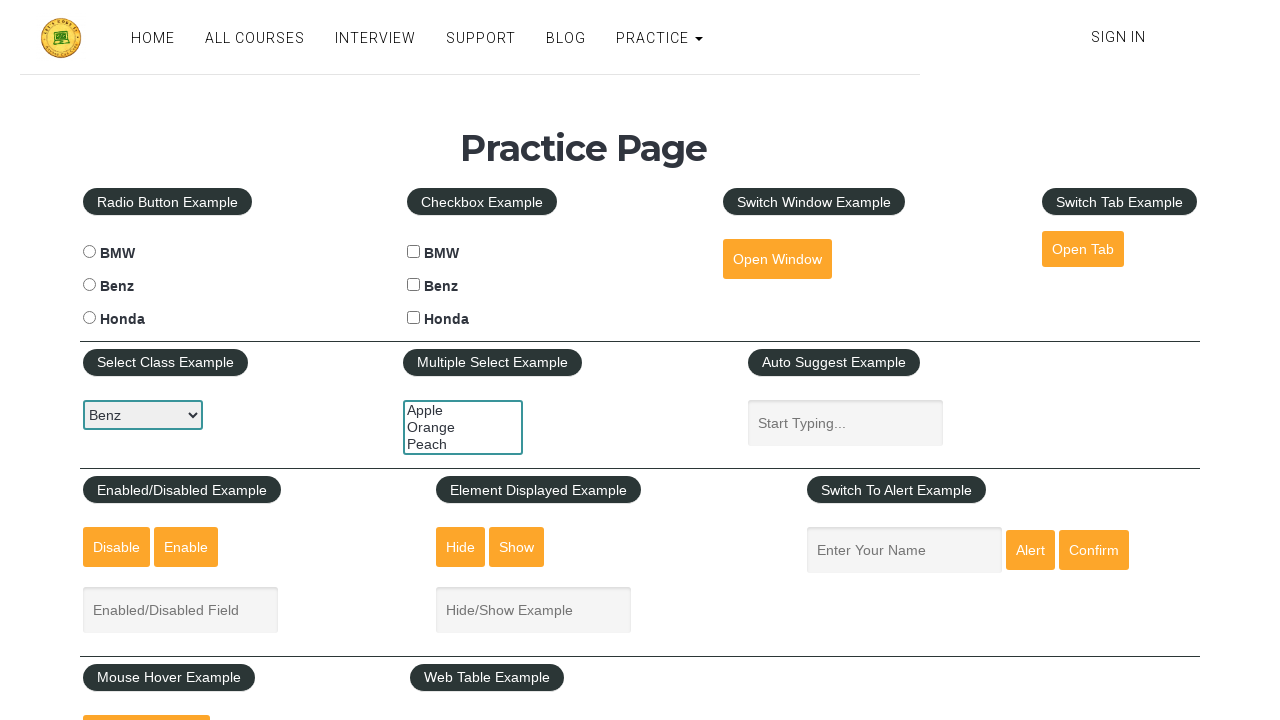

Selected first option by index 0 on #carselect
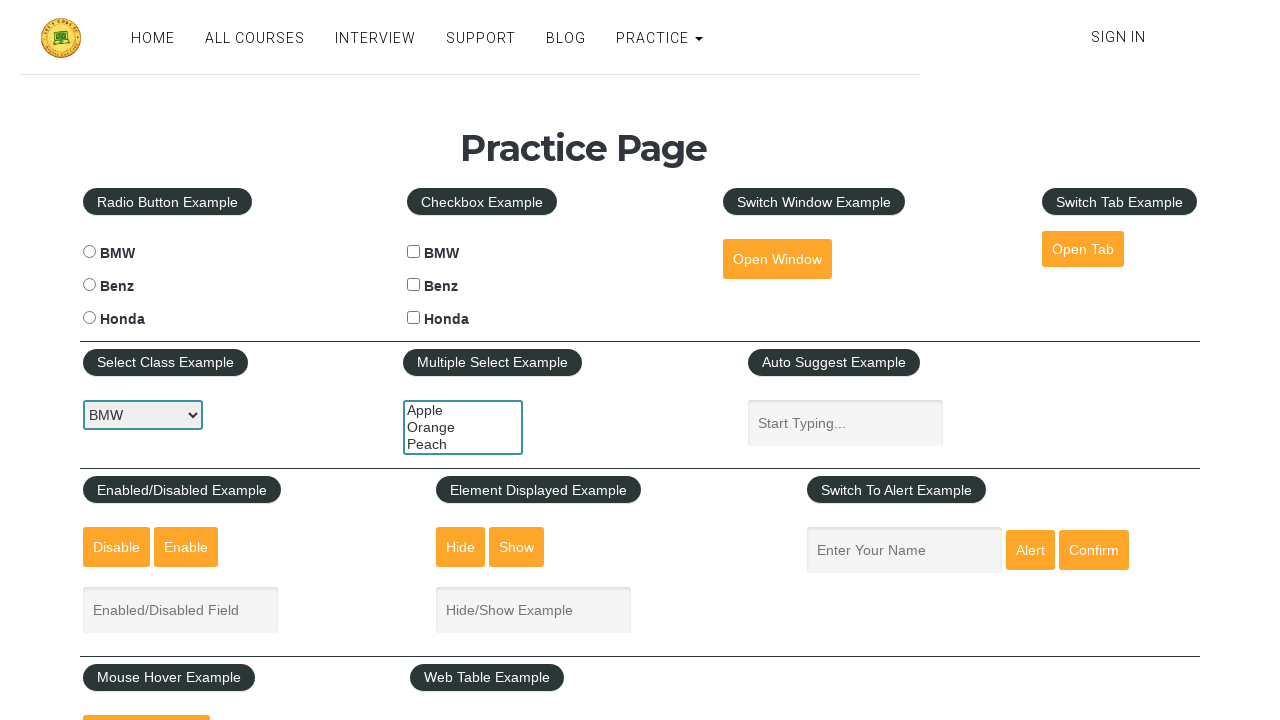

Waited 2000ms to observe first option selection
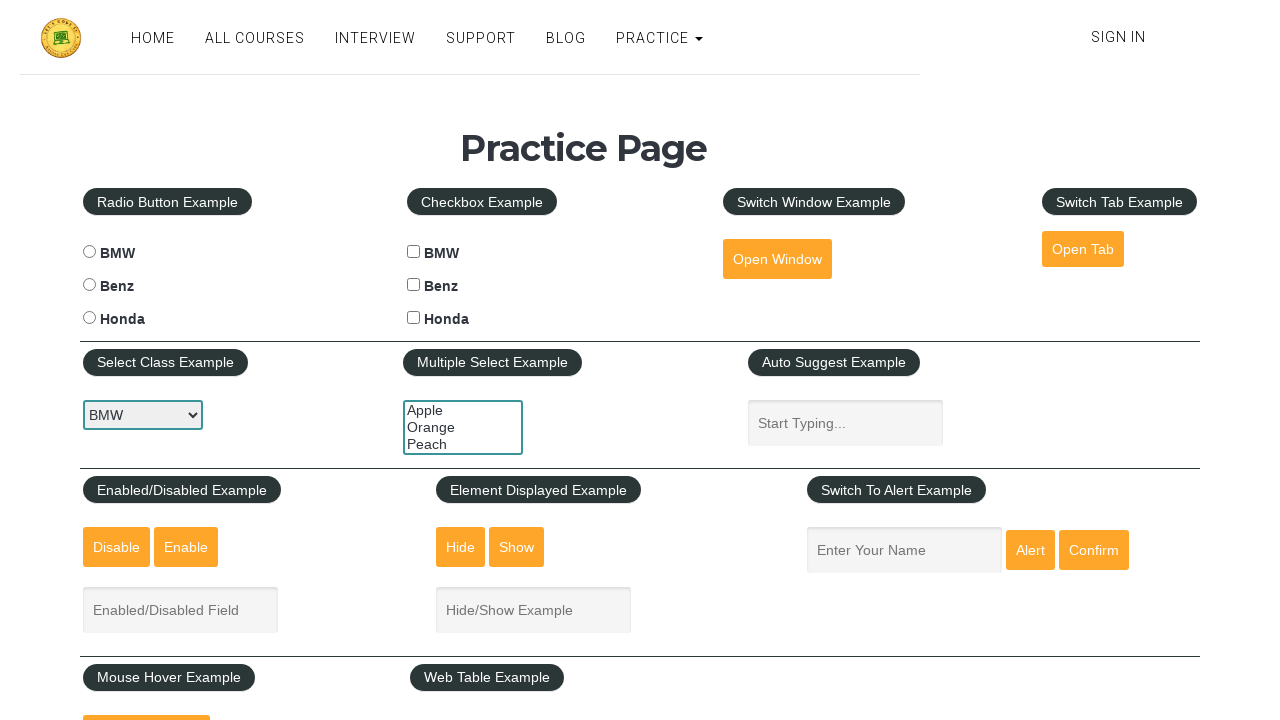

Selected option with value 'honda' on #carselect
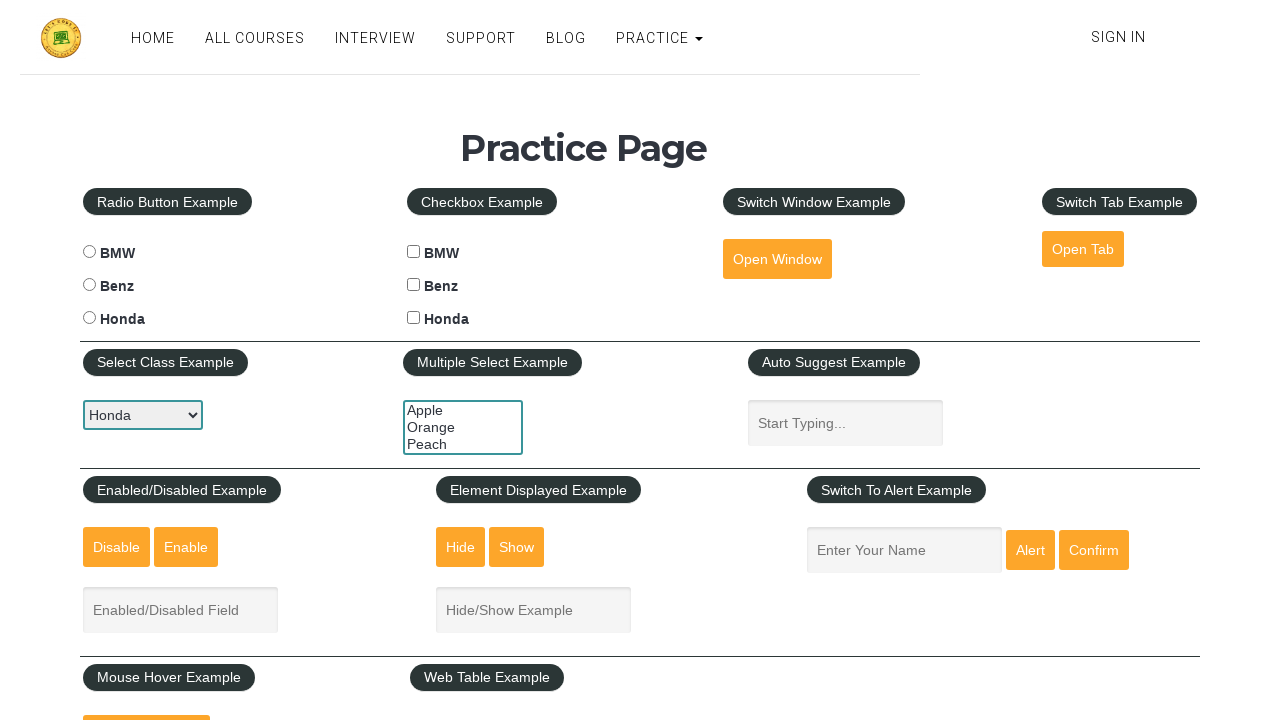

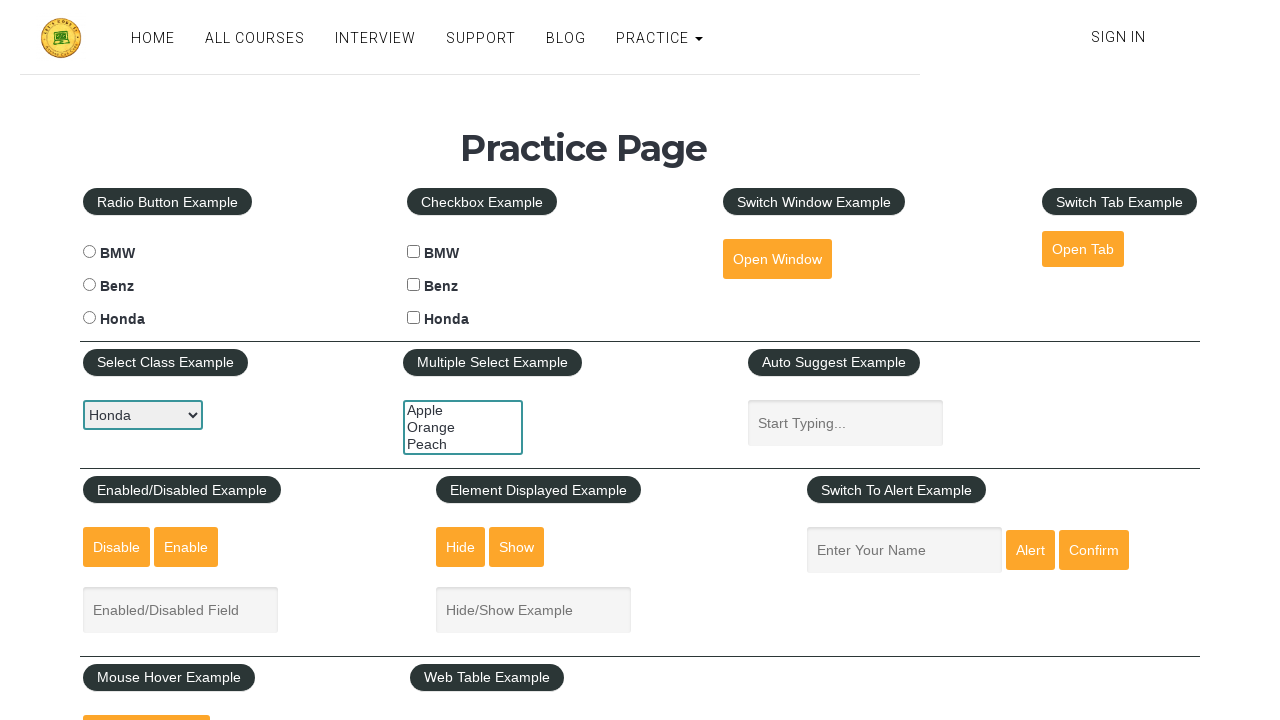